Tests checkbox interaction on a Google Forms demo page by clicking a transportation option checkbox

Starting URL: https://formfacade.com/website/google-forms-question-types-checkboxes-multi-select.html

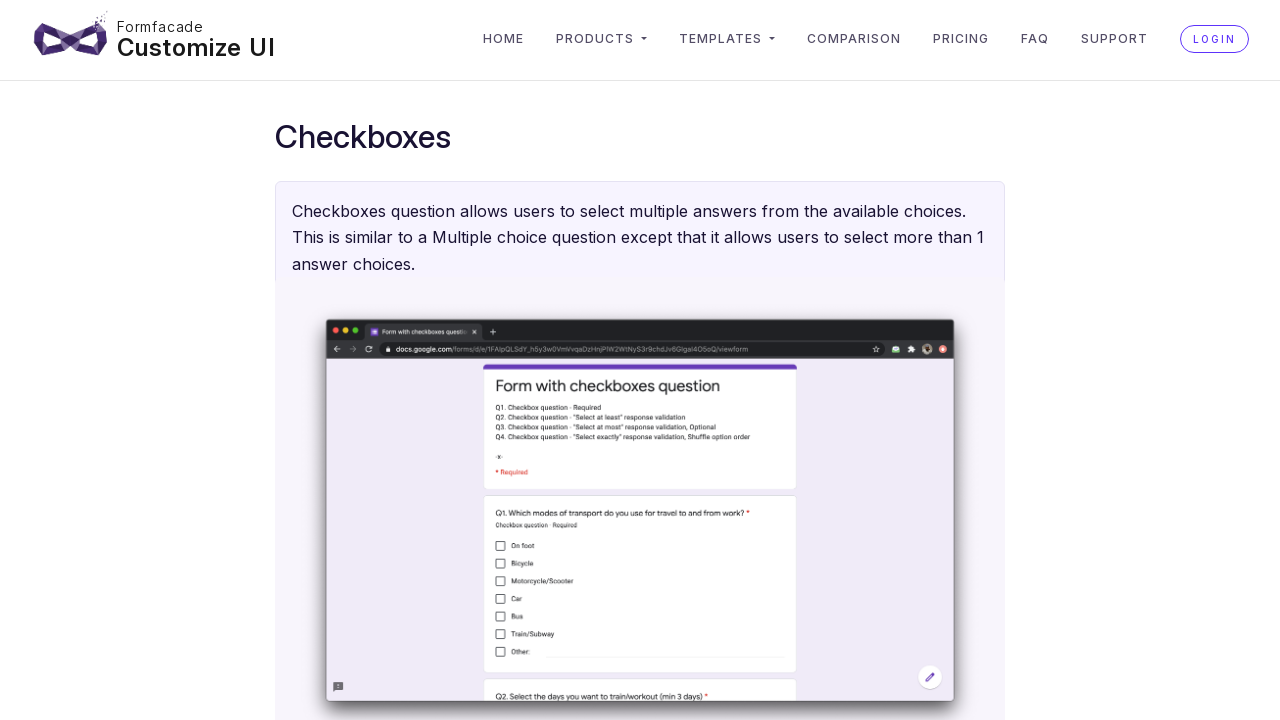

Clicked the Motorcycle/Scooter checkbox option at (282, 401) on #entry\.1587519277\.Motorcycle\/Scooter
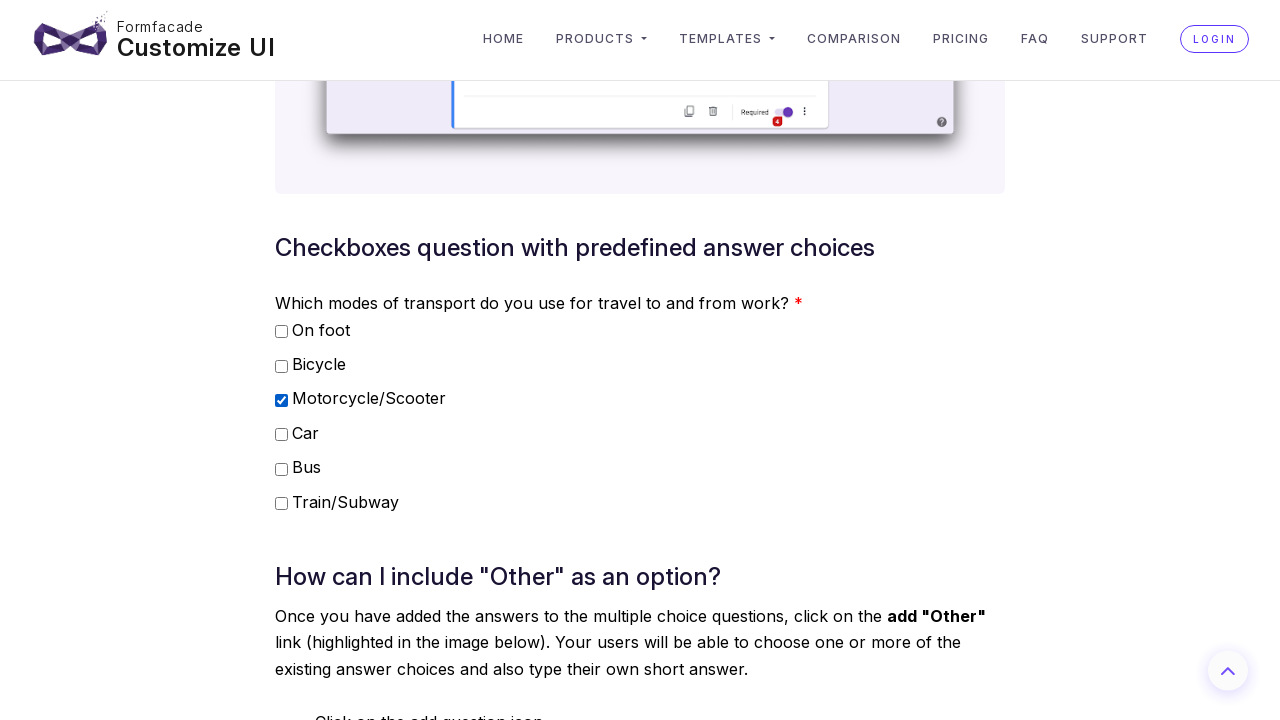

Verified that the Motorcycle/Scooter checkbox is now selected
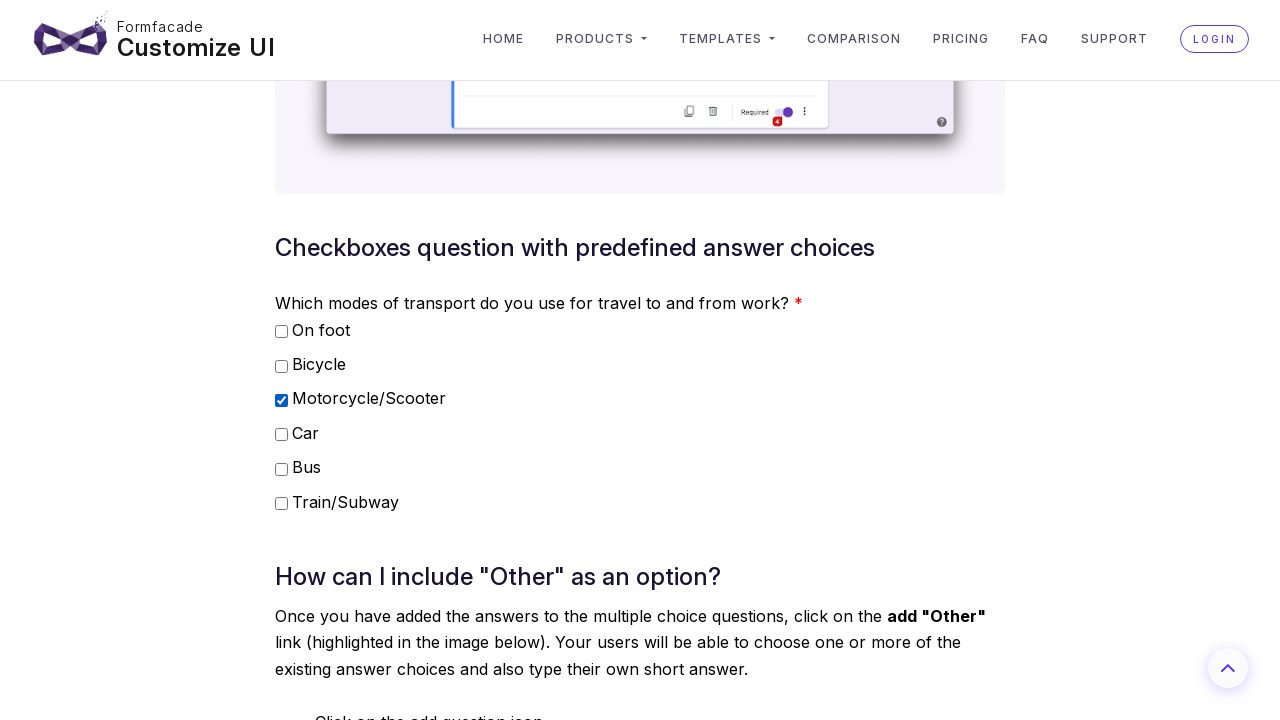

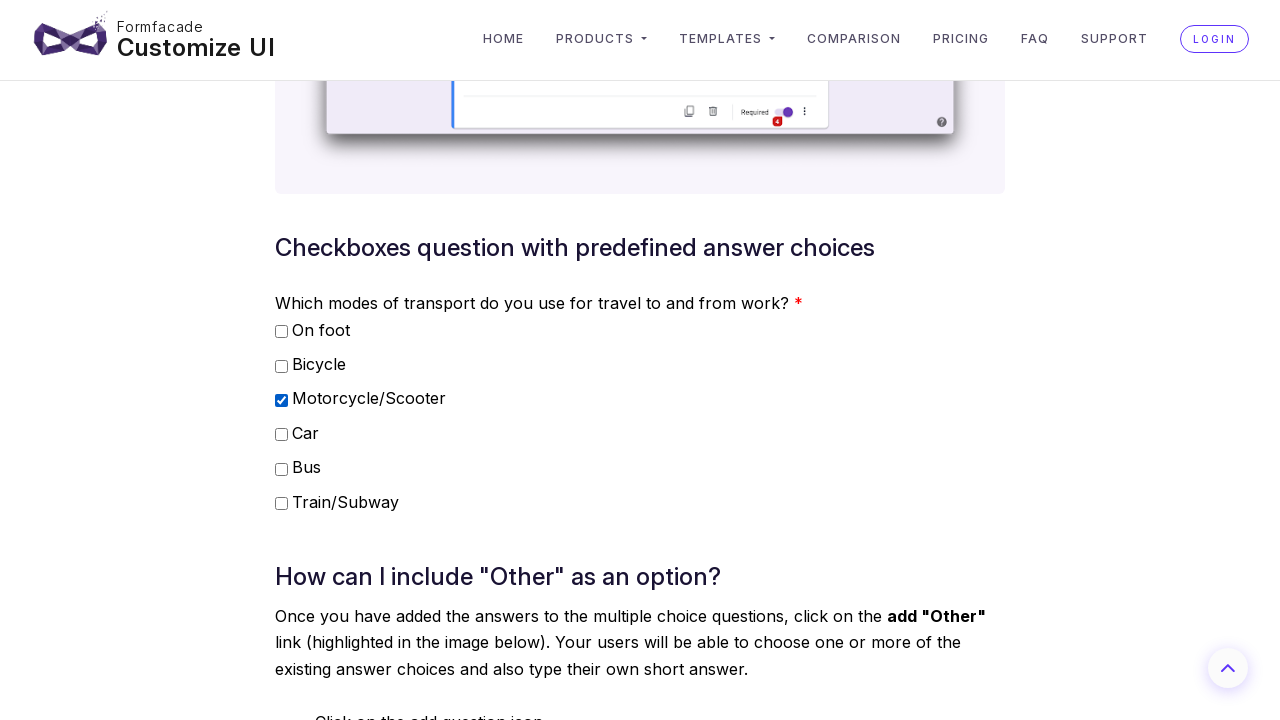